Tests finding various elements on a page using XPath selectors, verifying elements can be located by ID, text content, and hierarchical paths

Starting URL: https://acctabootcamp.github.io/site/examples/locators

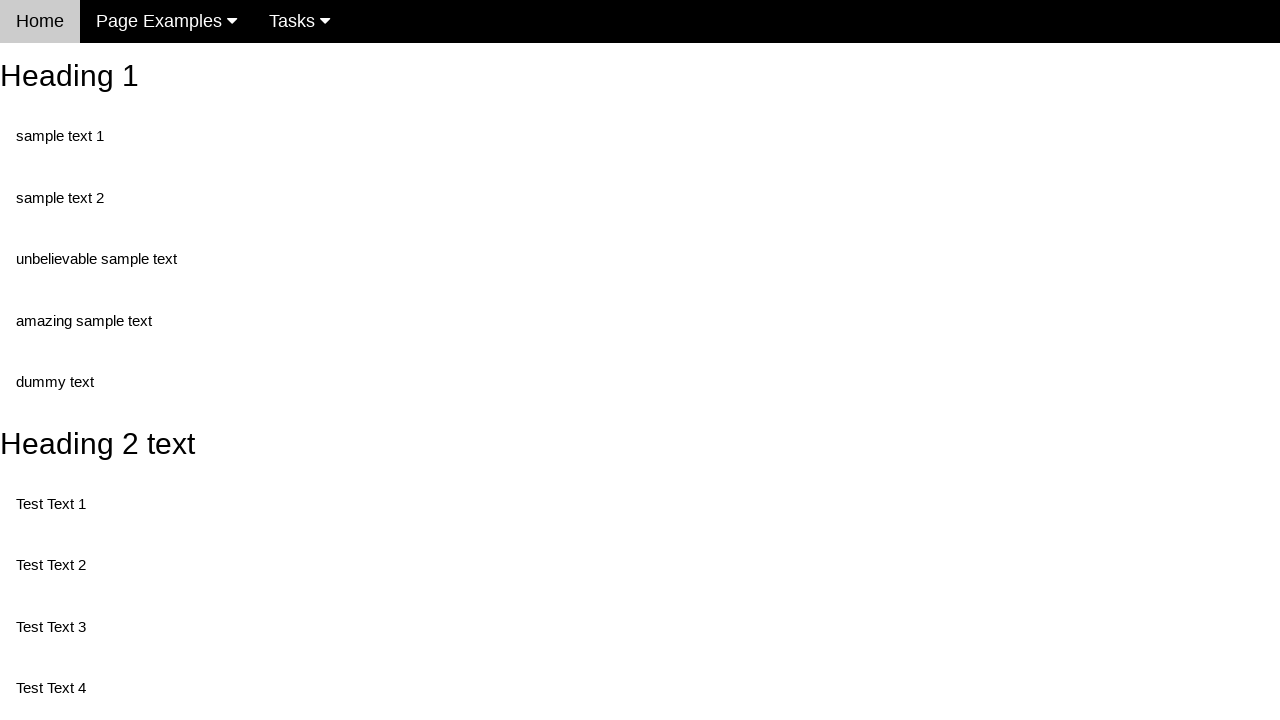

Navigated to locators example page
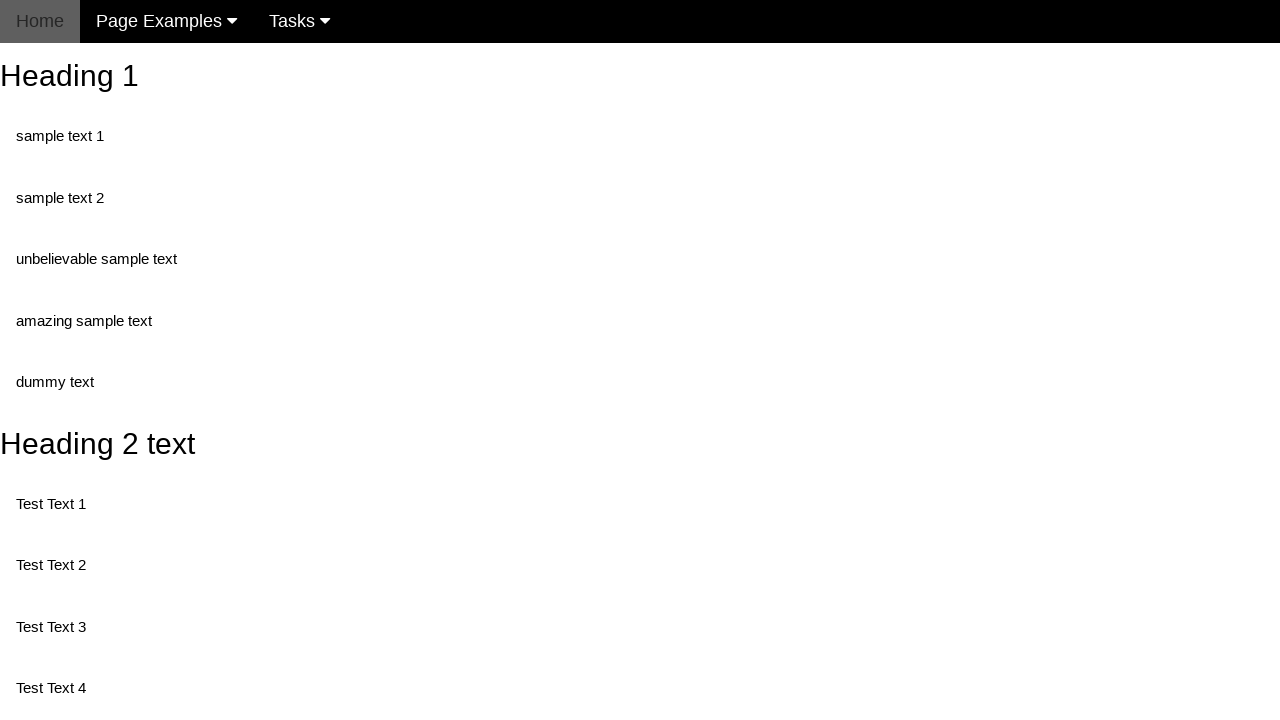

Located and waited for element with ID 'heading_2' using XPath
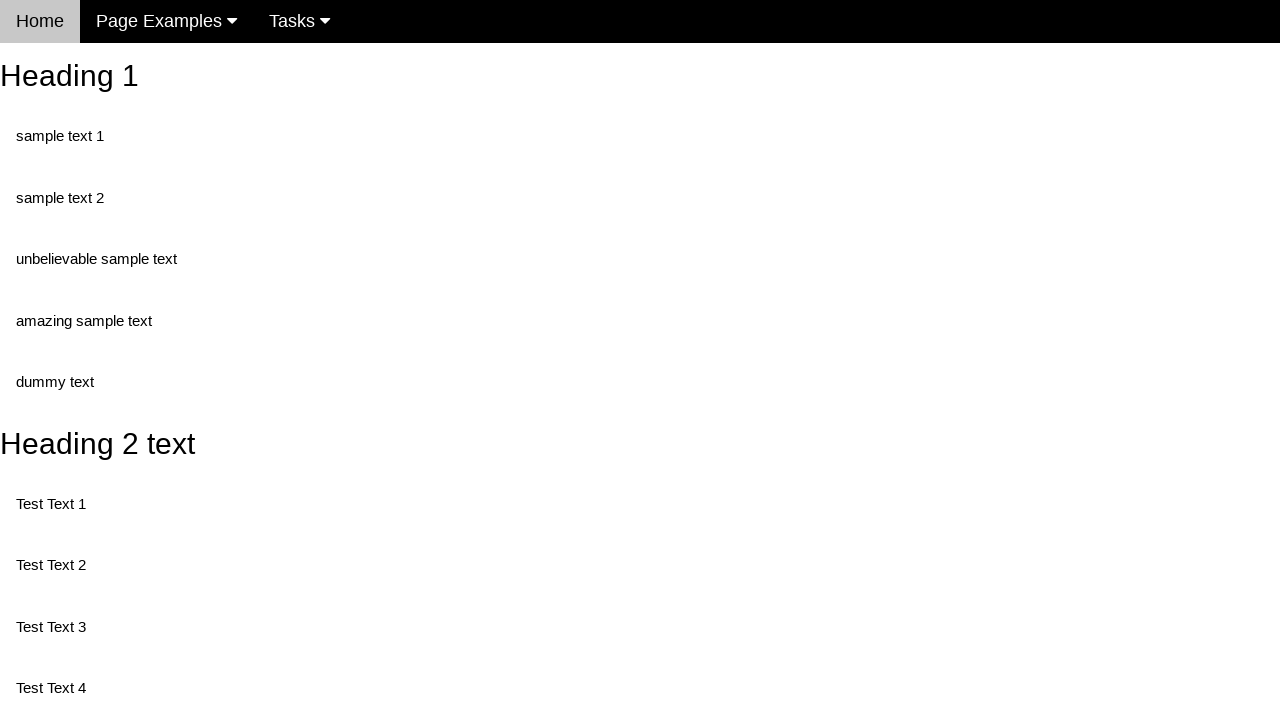

Located and waited for element with text 'Heading 2 text' using XPath
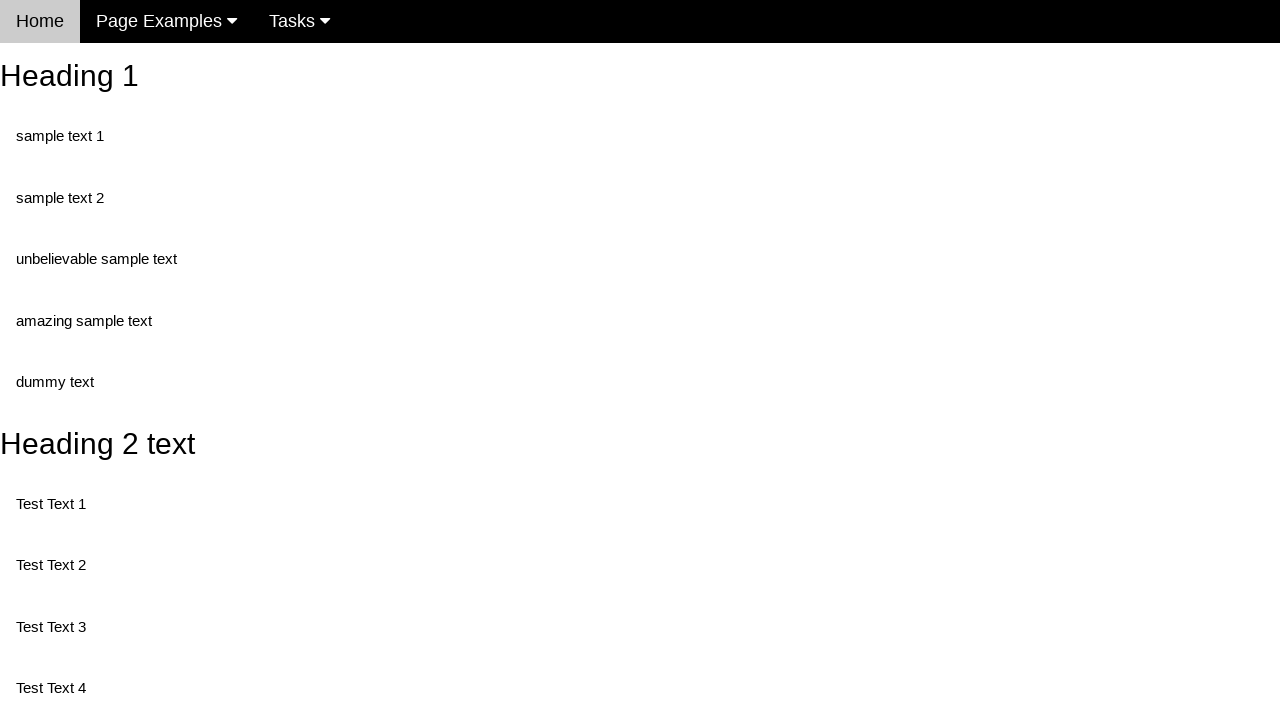

Located and waited for nested element with class 'test' within test1 div
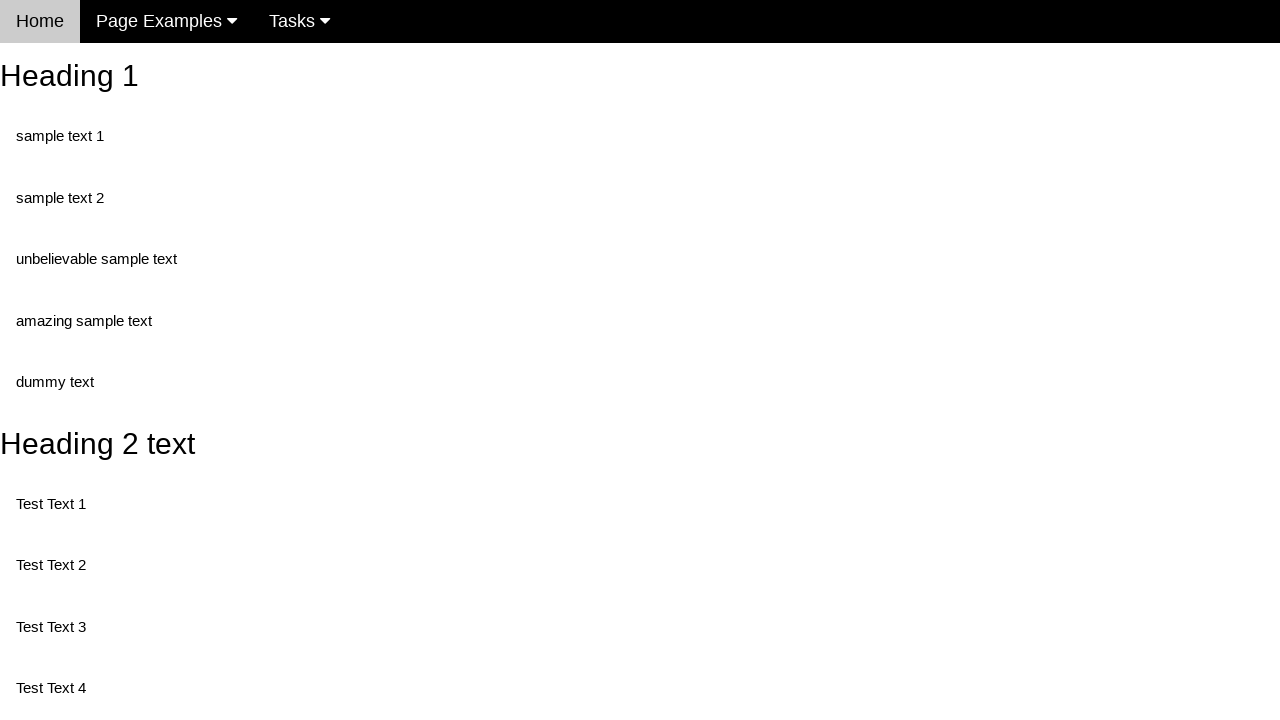

Located and waited for nested element with class 'twoTest' within test1 div
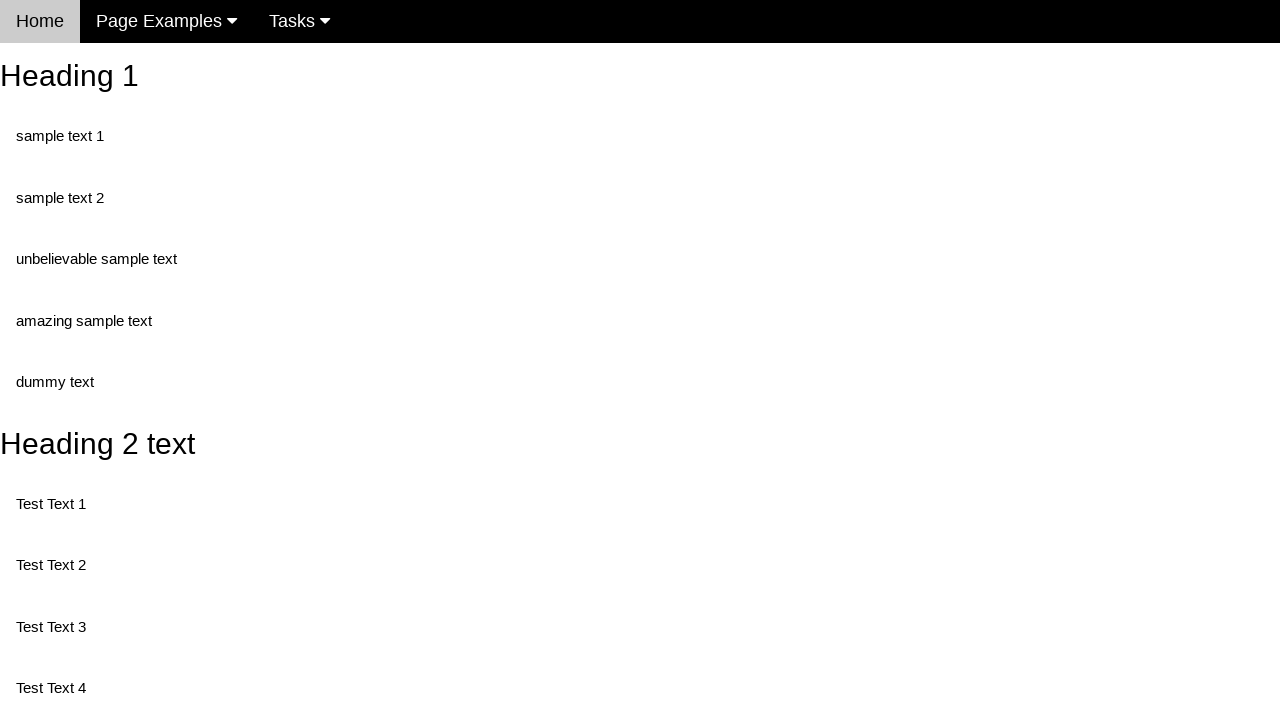

Located and waited for element containing '3' in text within test3 div
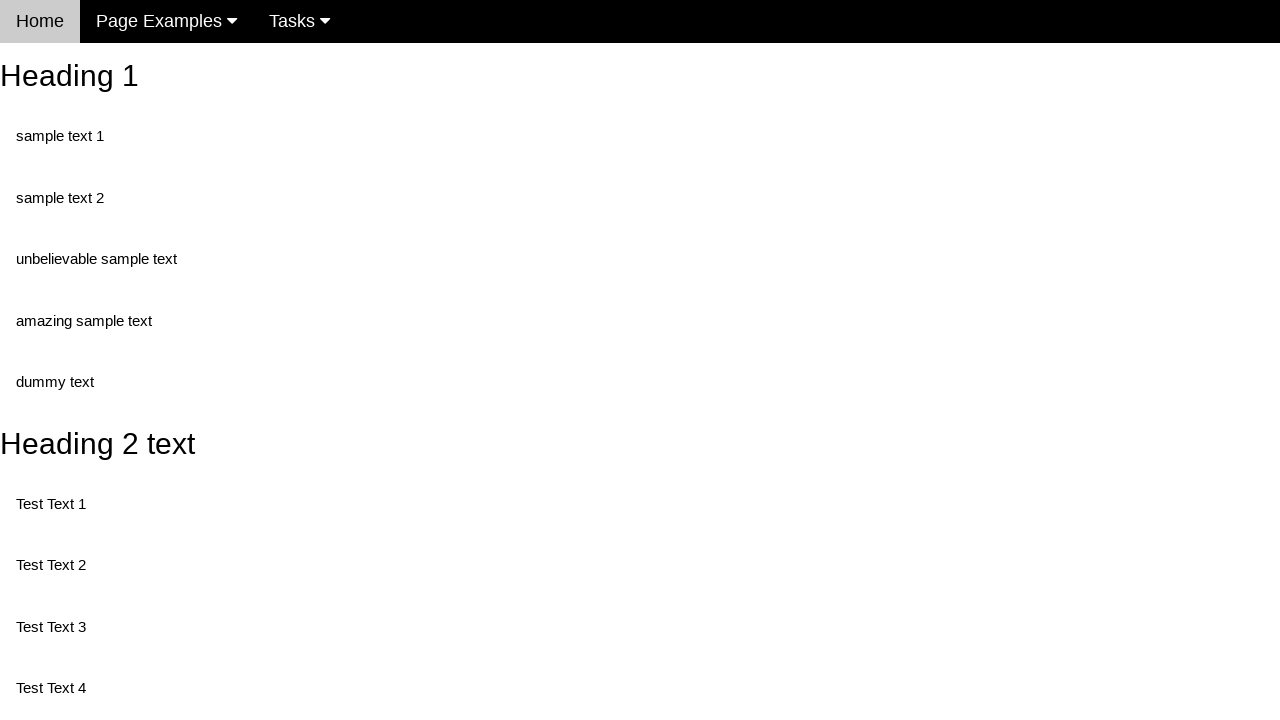

Located and waited for element with text 'Test Text 4' within test3 div
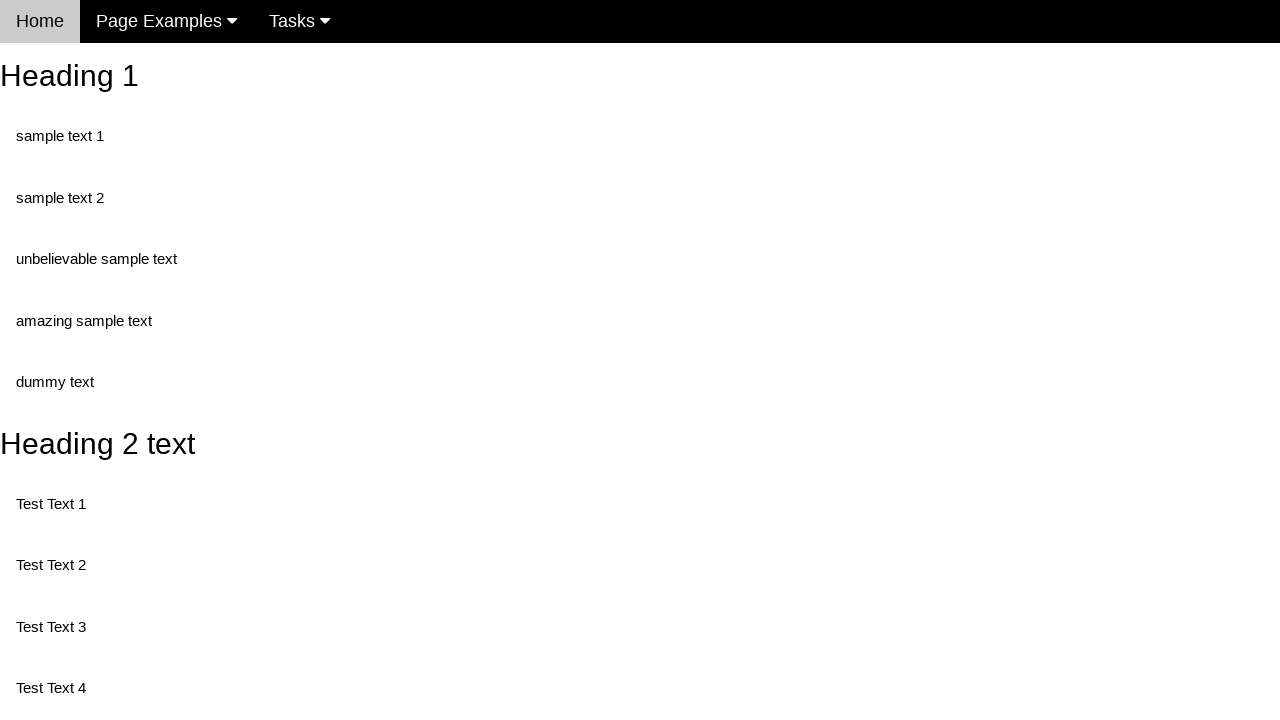

Located and waited for element with class 'Test' within test2 div
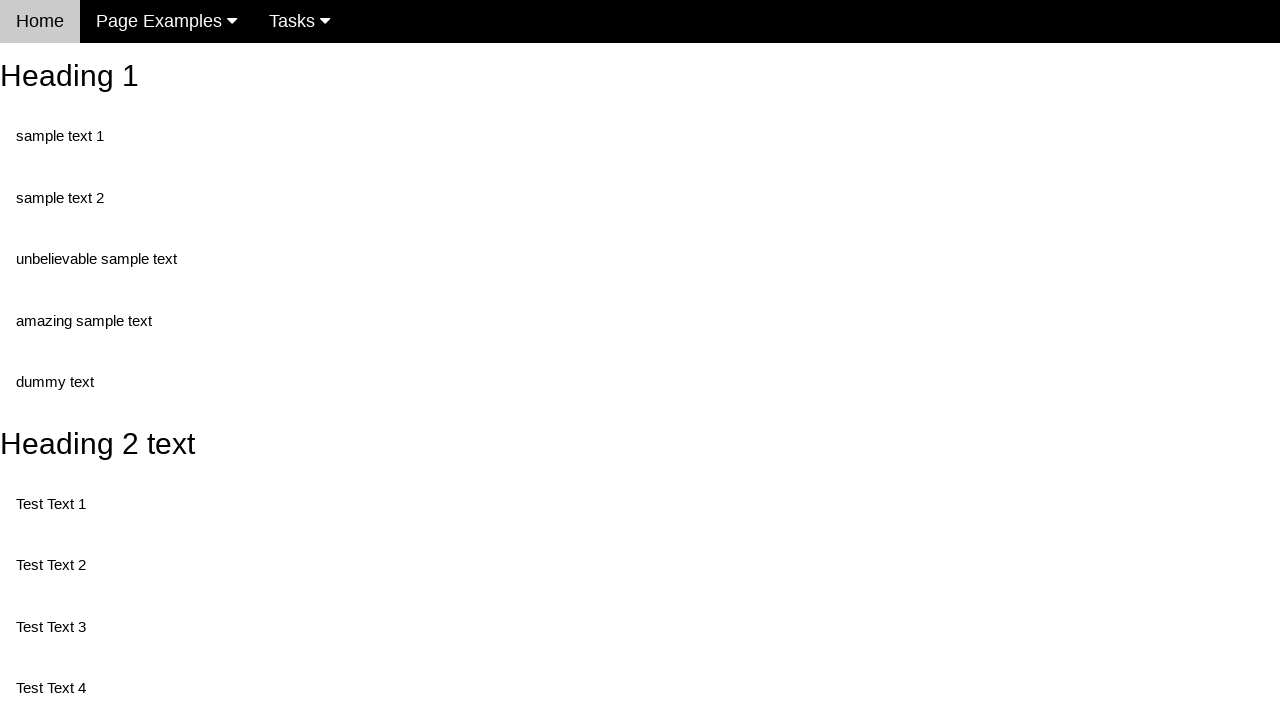

Located and waited for element with class 'test' within test2 div
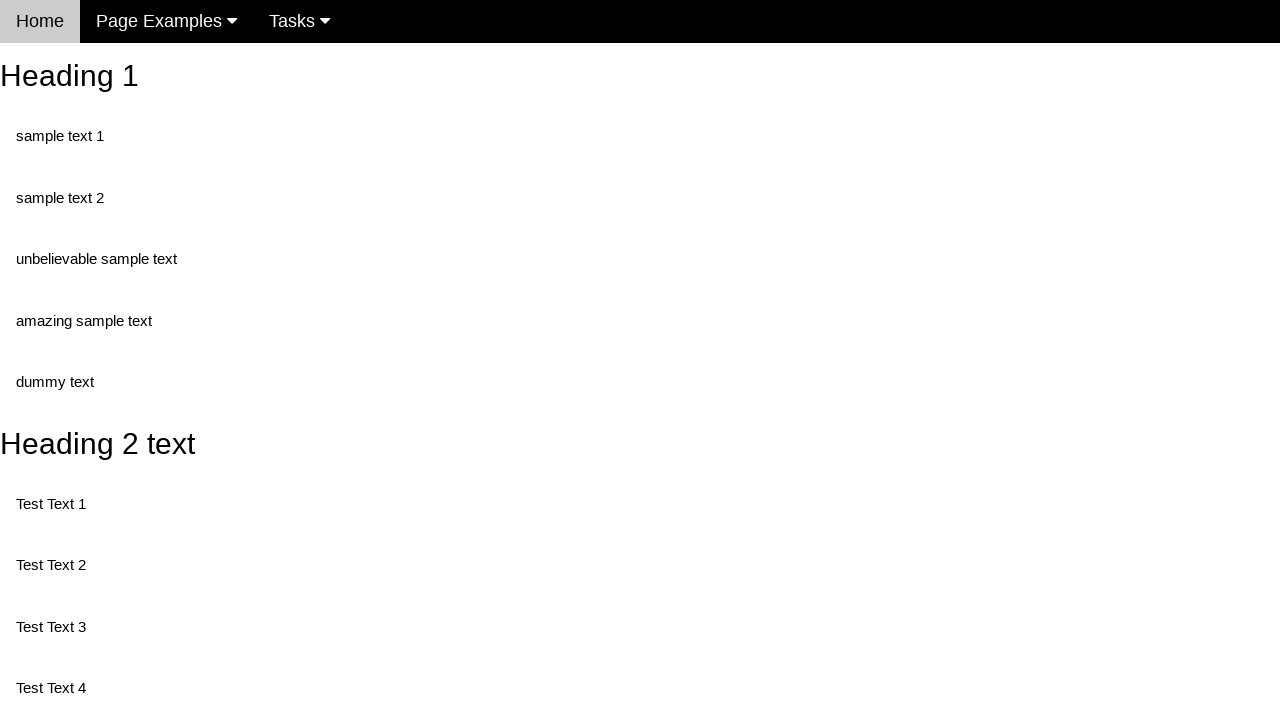

Located and waited for button element with ID 'buttonId'
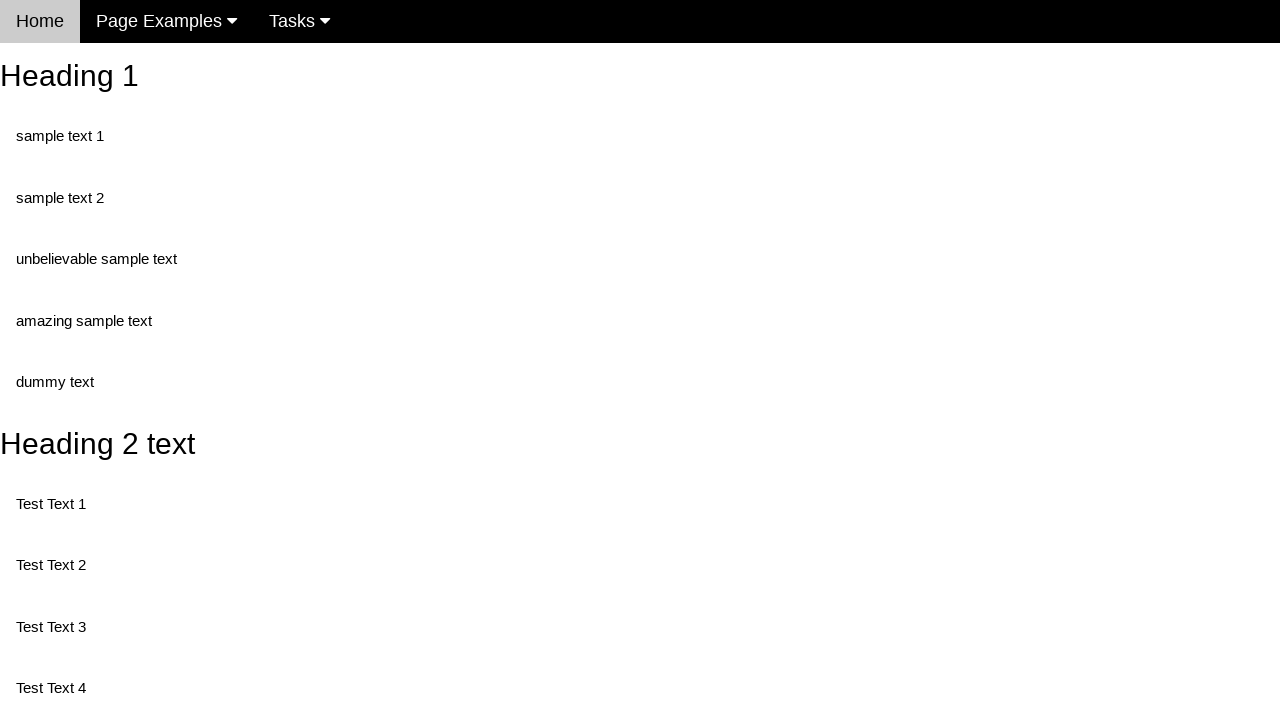

Located and waited for button element with name 'randomButton2'
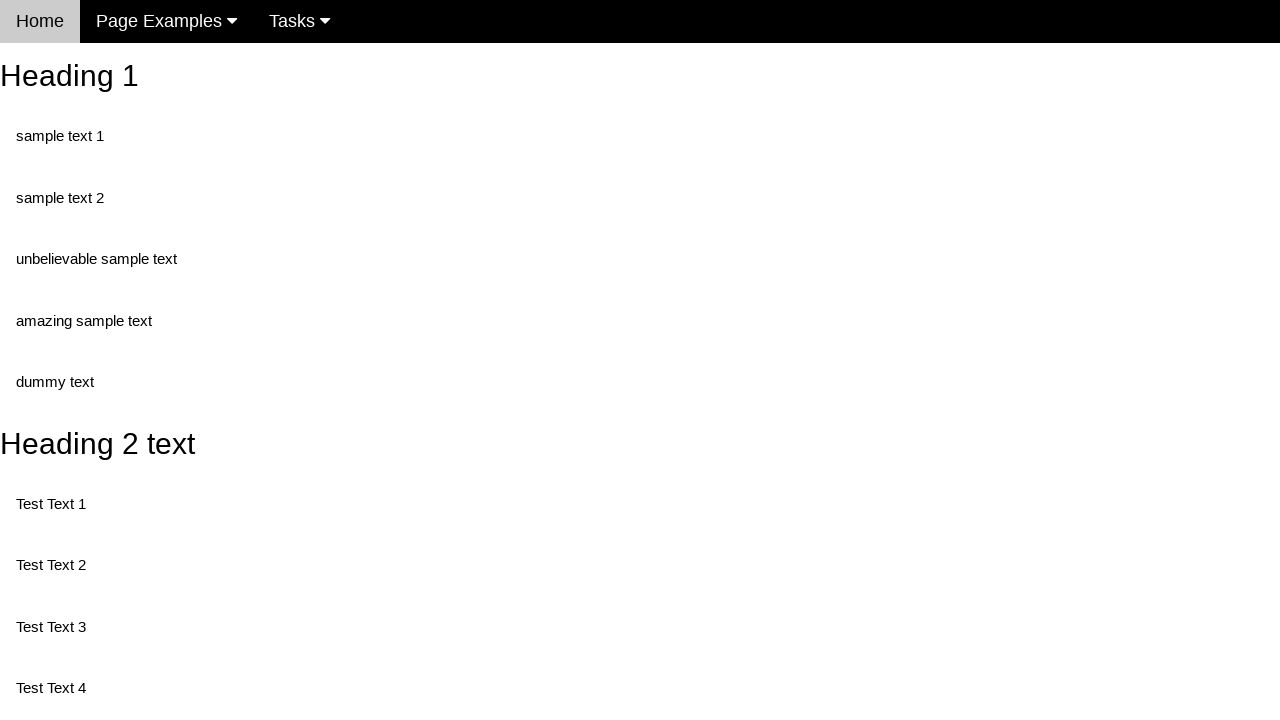

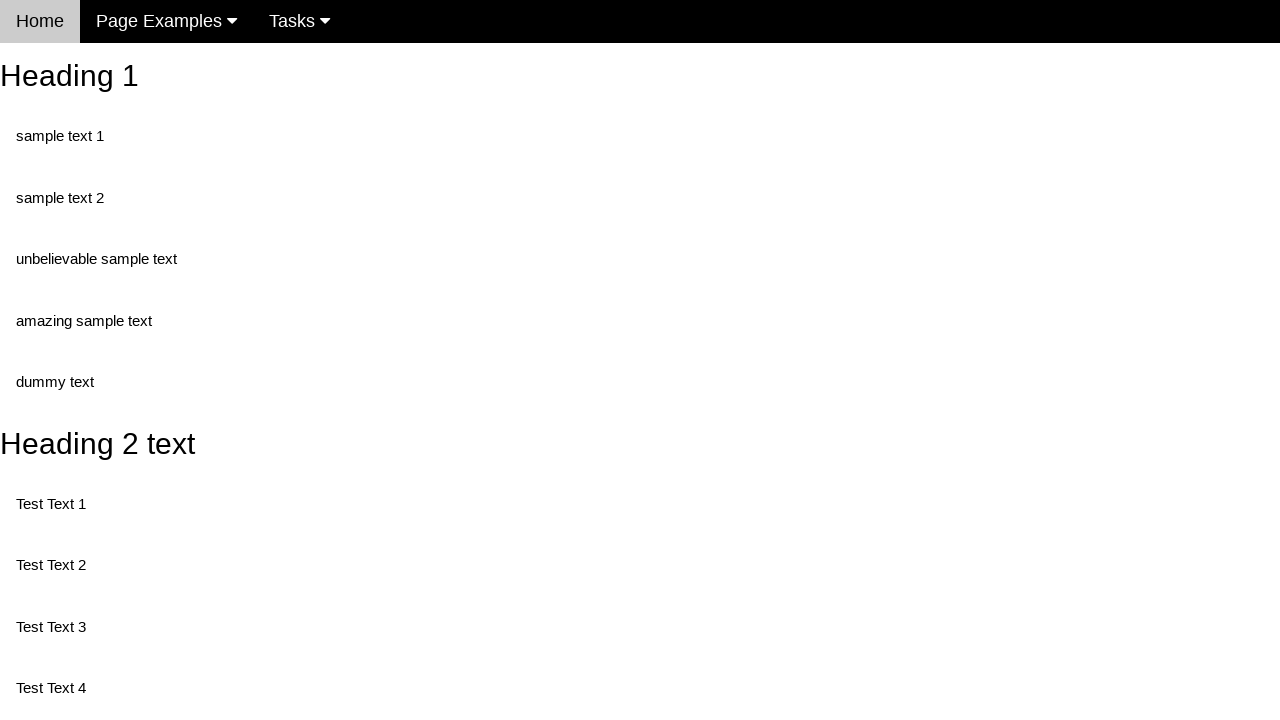